Tests JavaScript prompt alert handling by clicking a button to trigger a JS prompt, entering text into the prompt, and accepting it

Starting URL: https://the-internet.herokuapp.com/javascript_alerts

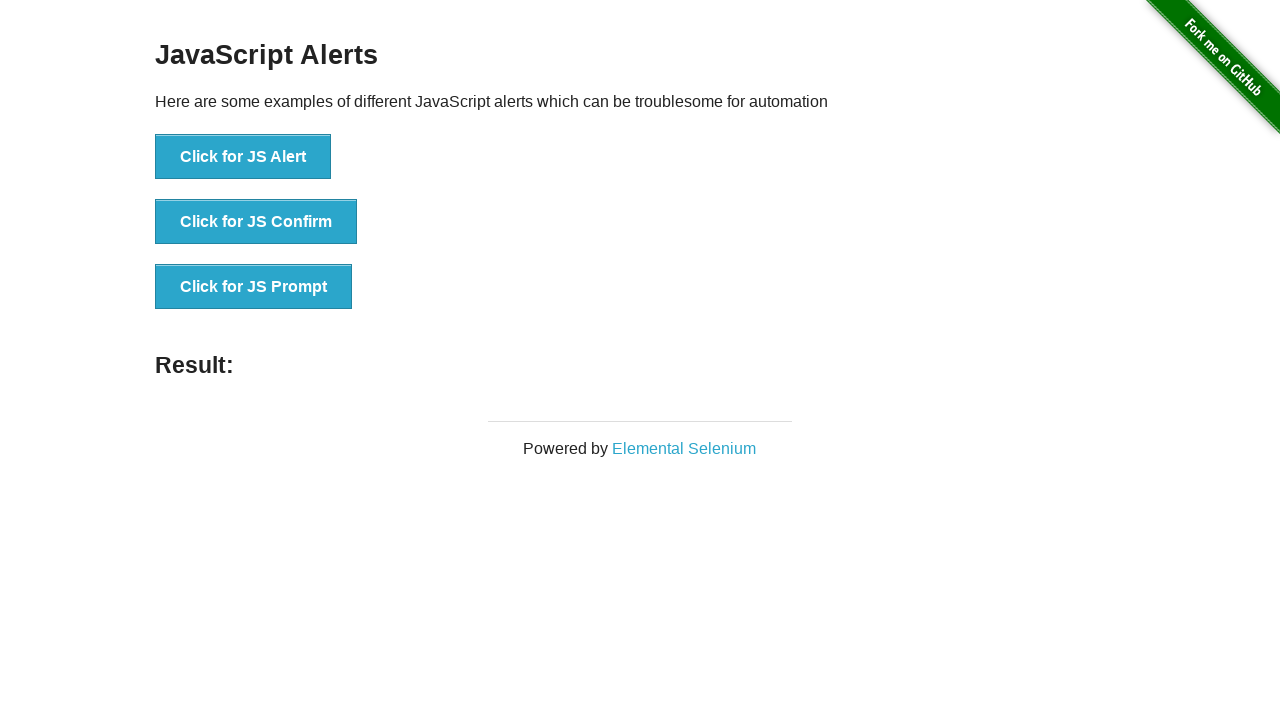

Clicked 'Click for JS Prompt' button to trigger JavaScript prompt at (254, 287) on xpath=//button[text()='Click for JS Prompt']
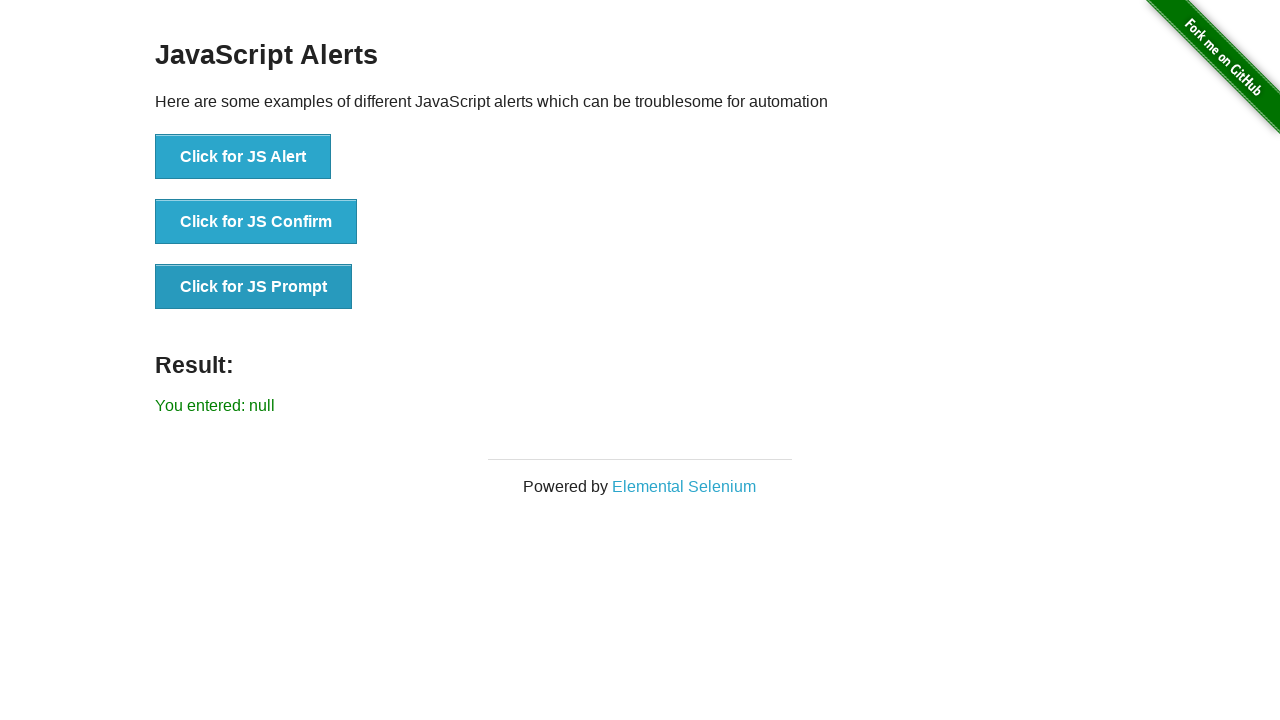

Set up dialog handler to accept prompt with text 'I am a prompt'
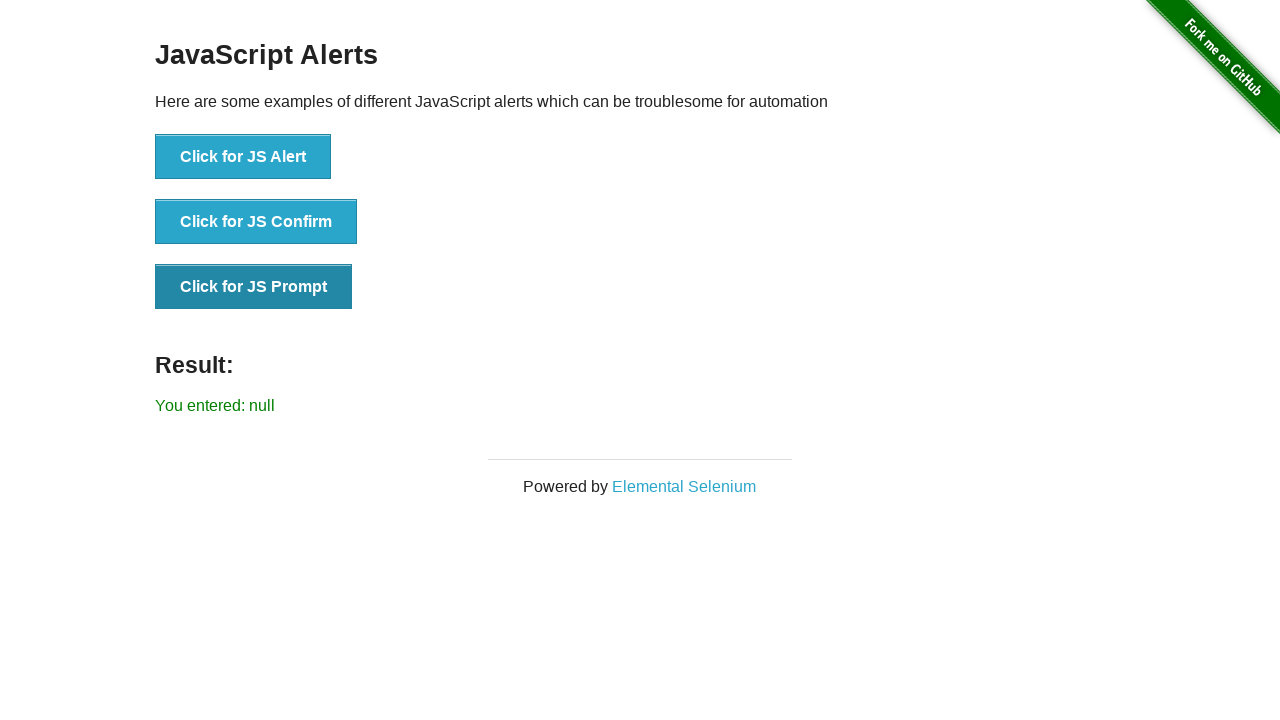

Clicked 'Click for JS Prompt' button again to trigger prompt with handler active at (254, 287) on xpath=//button[text()='Click for JS Prompt']
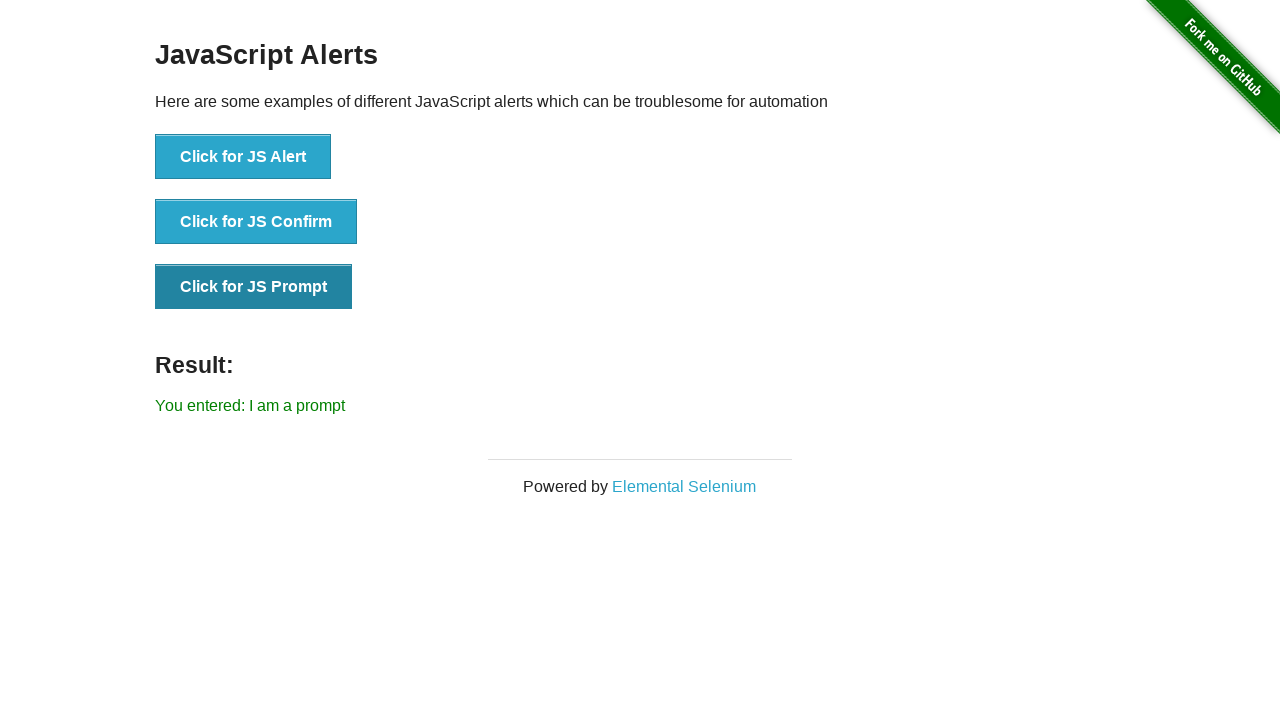

Waited for result element to appear after accepting prompt
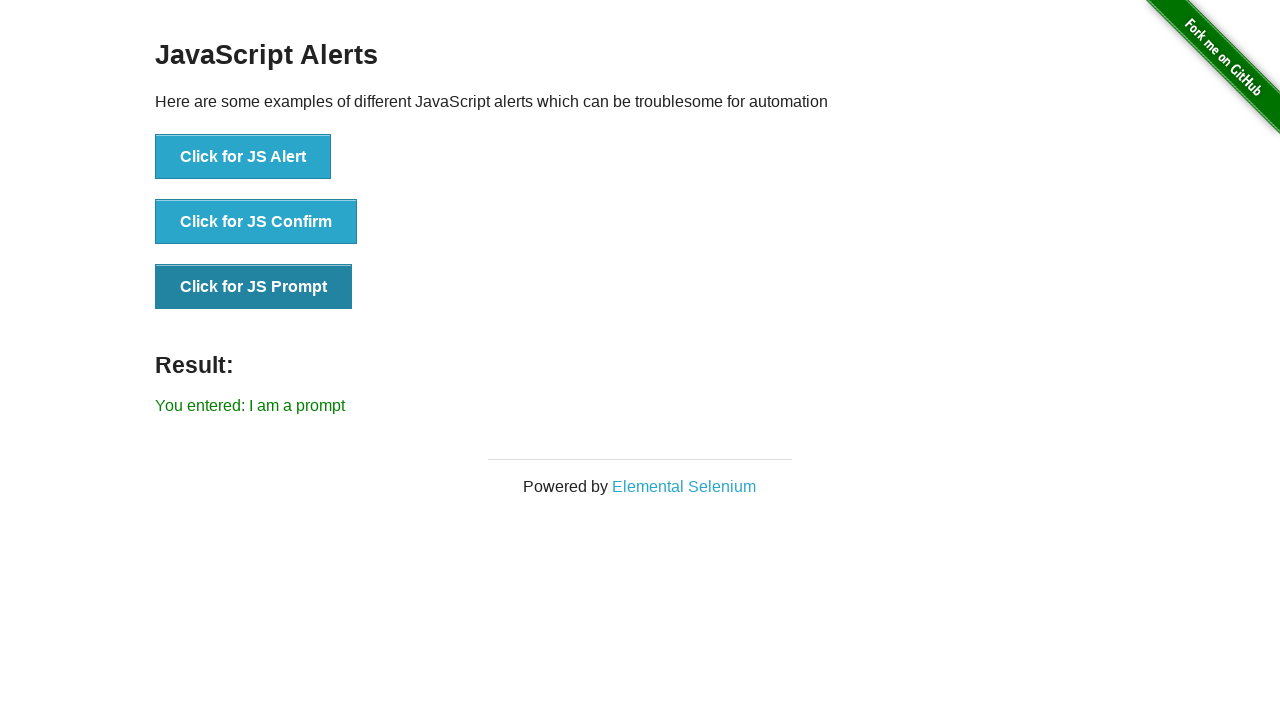

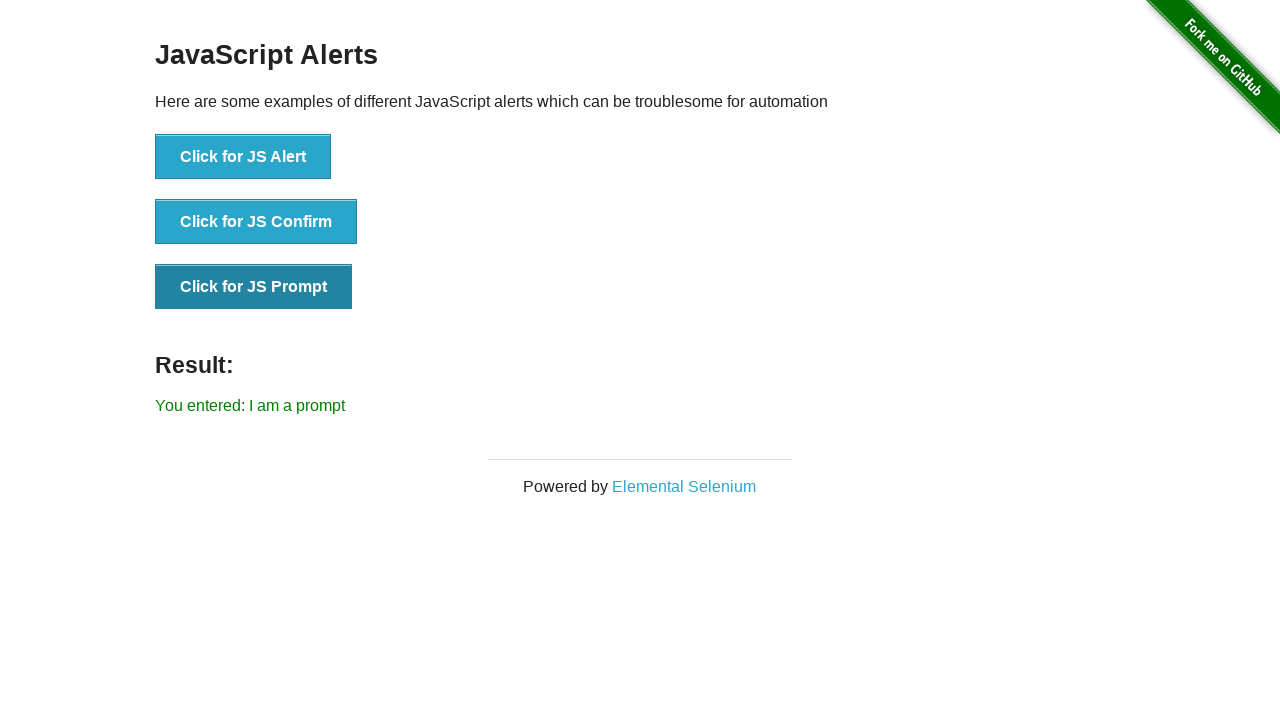